Tests page synchronization by waiting for a dynamically appearing text element and verifying its content

Starting URL: https://kristinek.github.io/site/examples/sync

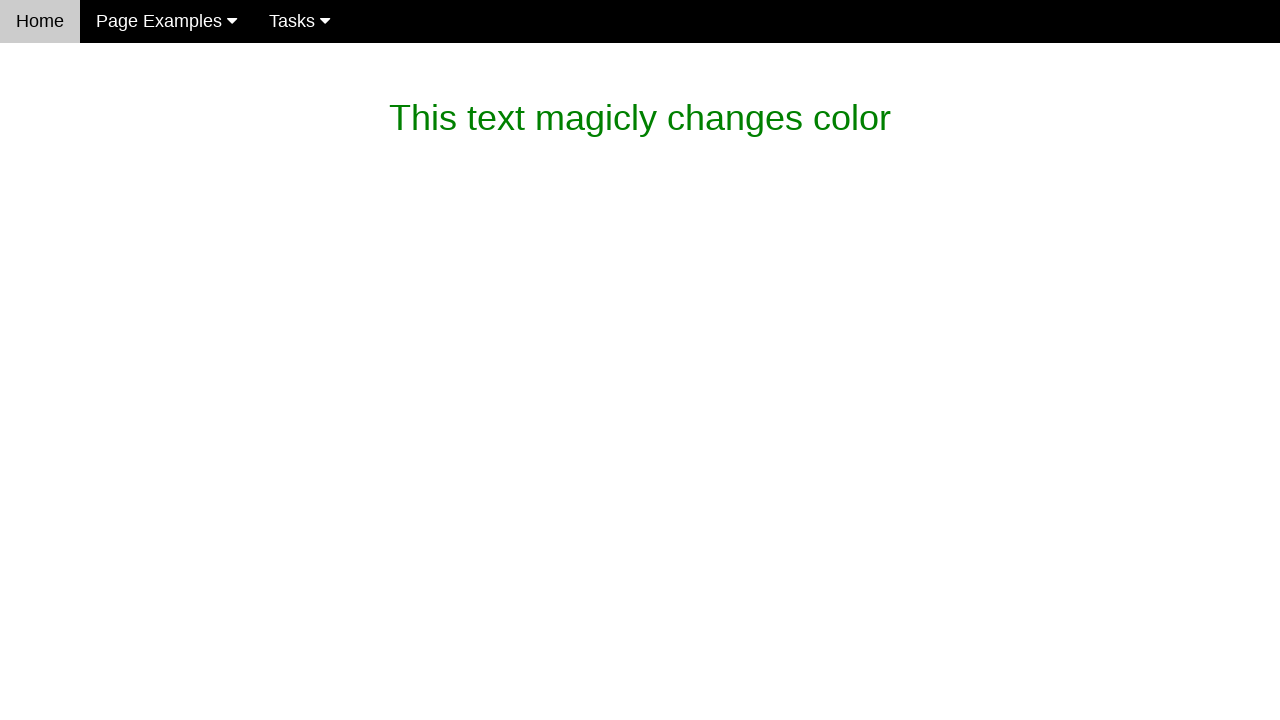

Waited for dynamic text element containing 'dev magic' to appear
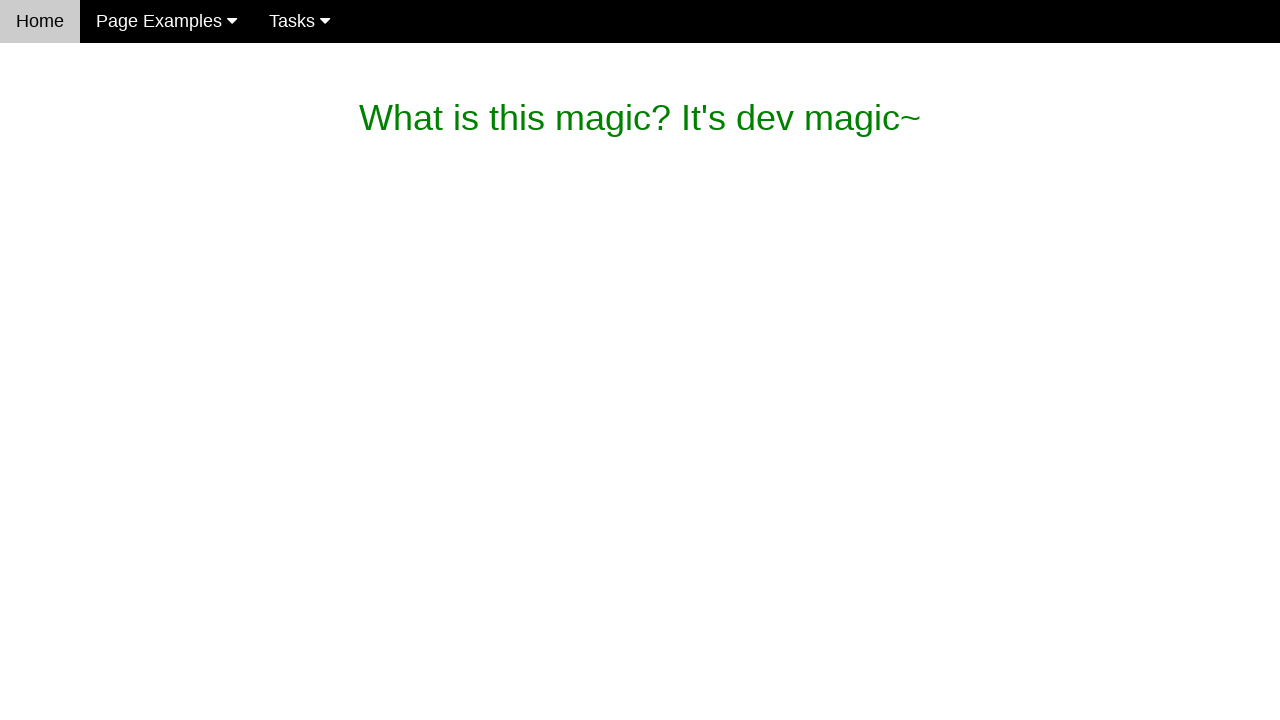

Verified that paragraph text content matches 'What is this magic? It's dev magic~'
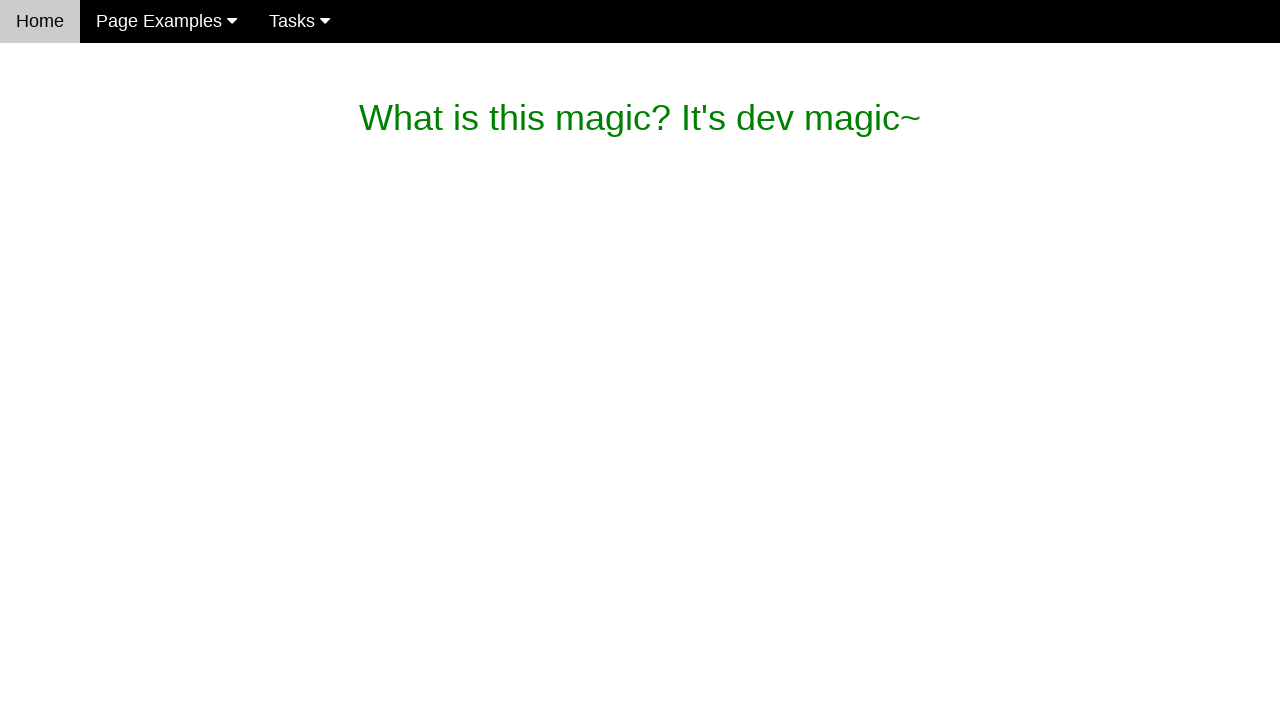

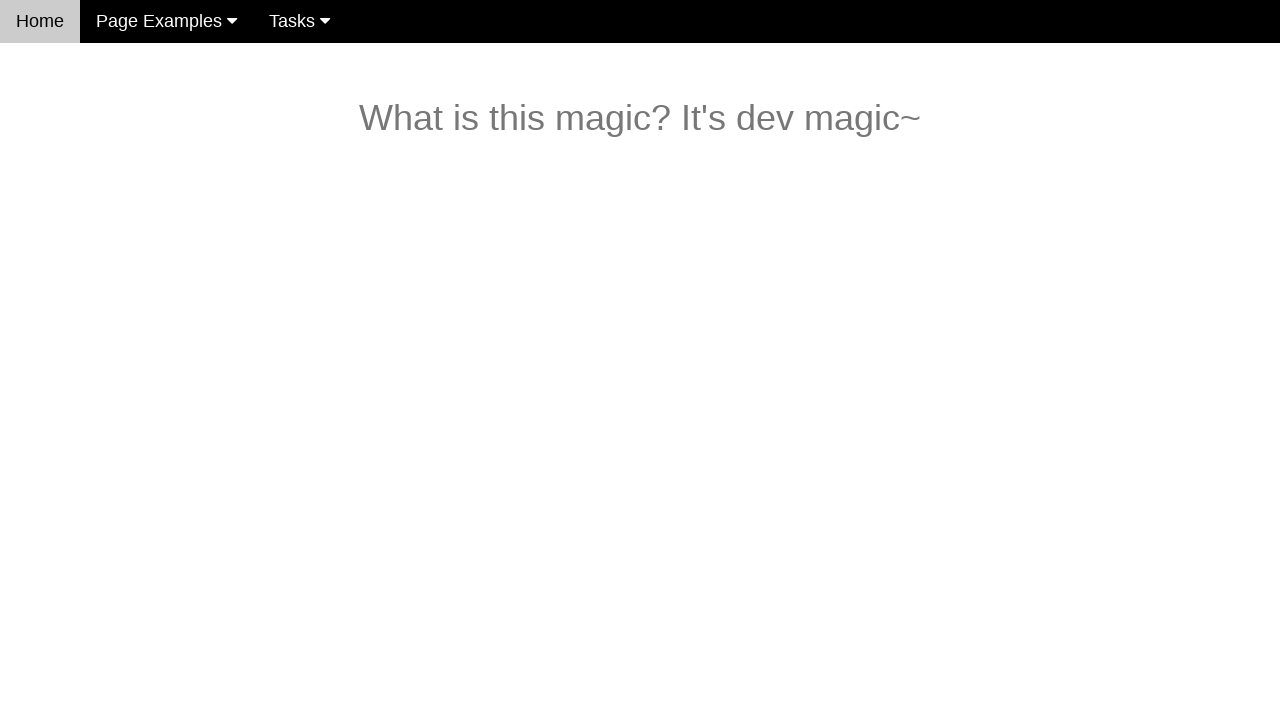